Tests input field functionality by entering text, using arrow keys to increment/decrement values, clearing the field, and entering new values on the Heroku test site.

Starting URL: http://the-internet.herokuapp.com/inputs

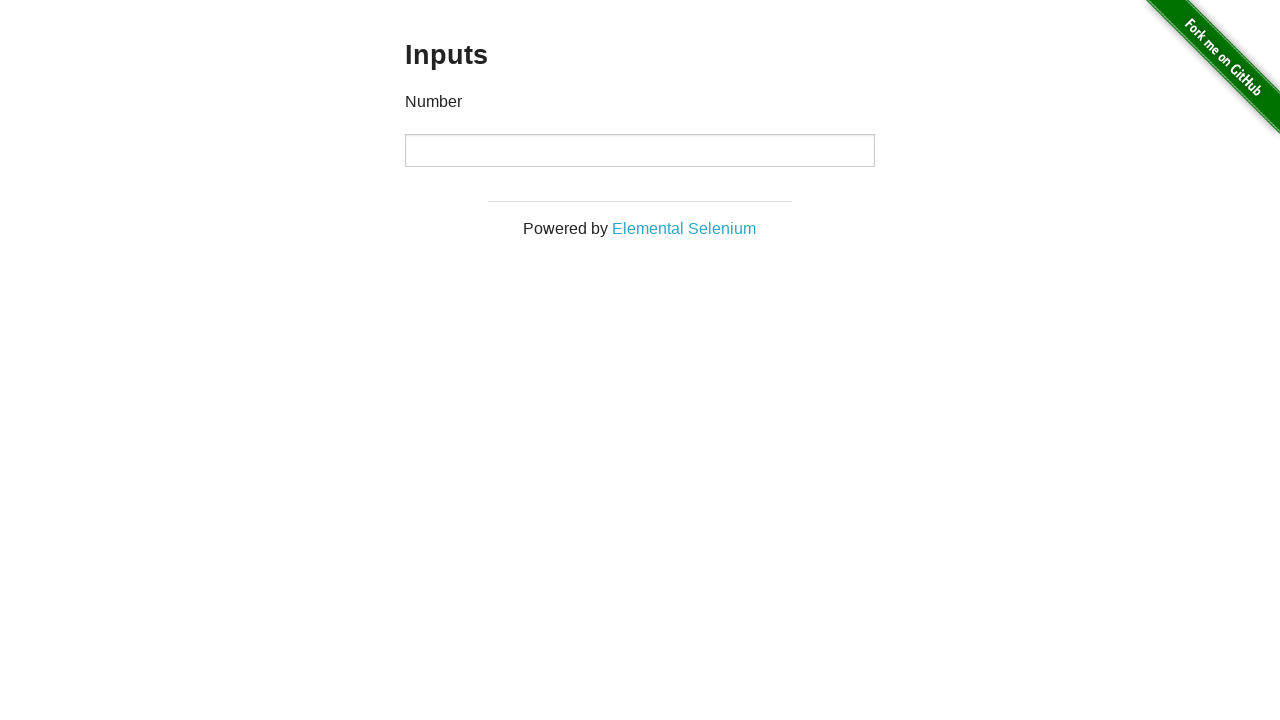

Entered '1e2' into the input field on input
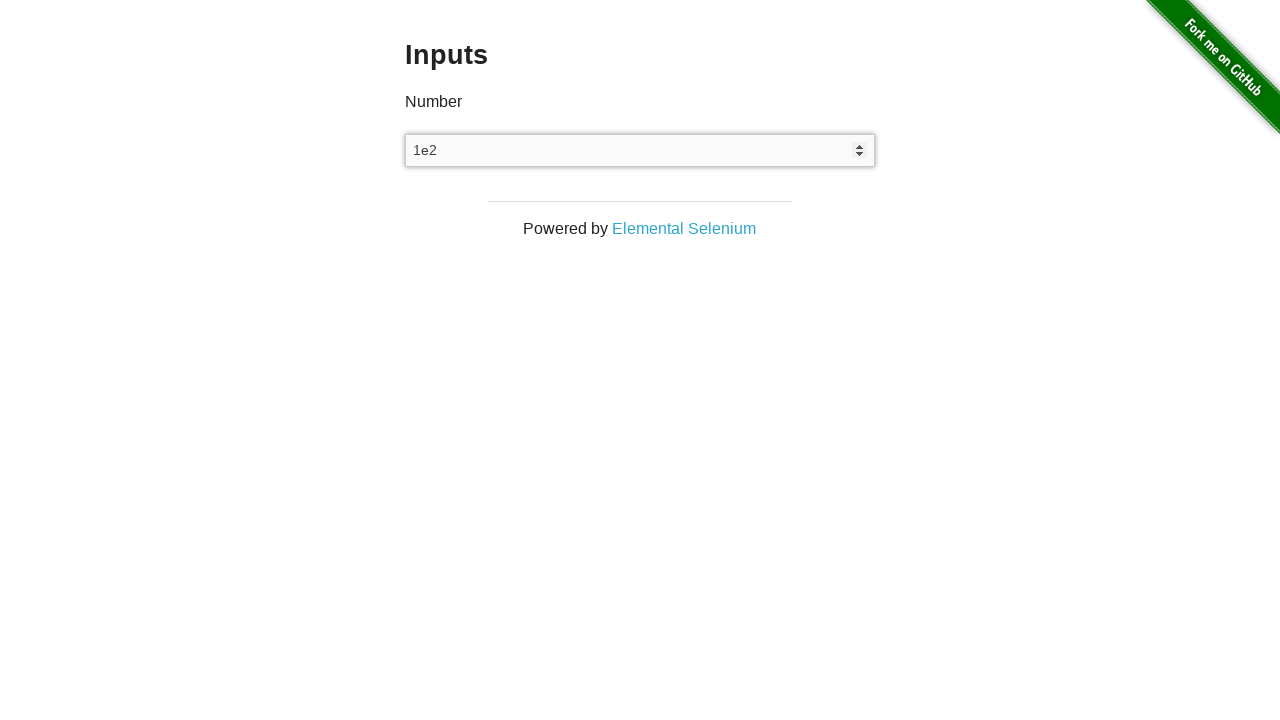

Pressed ArrowUp to increment value (1st time) on input
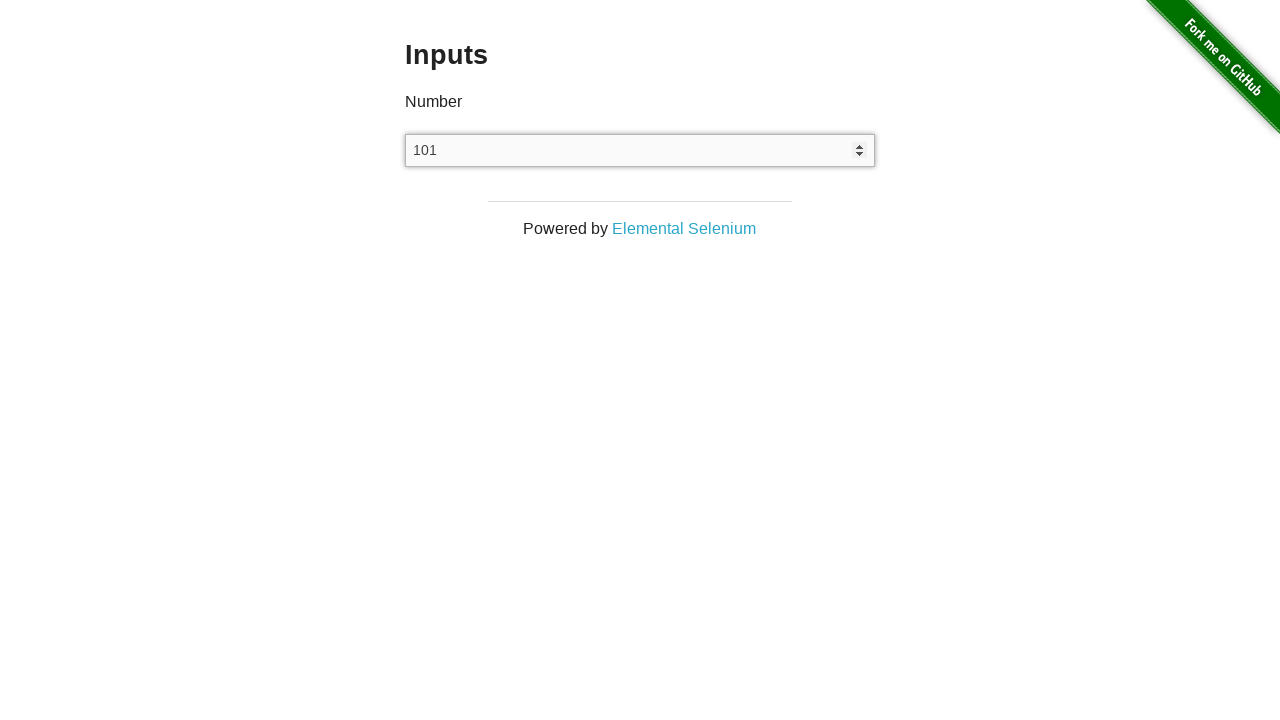

Pressed ArrowUp to increment value (2nd time) on input
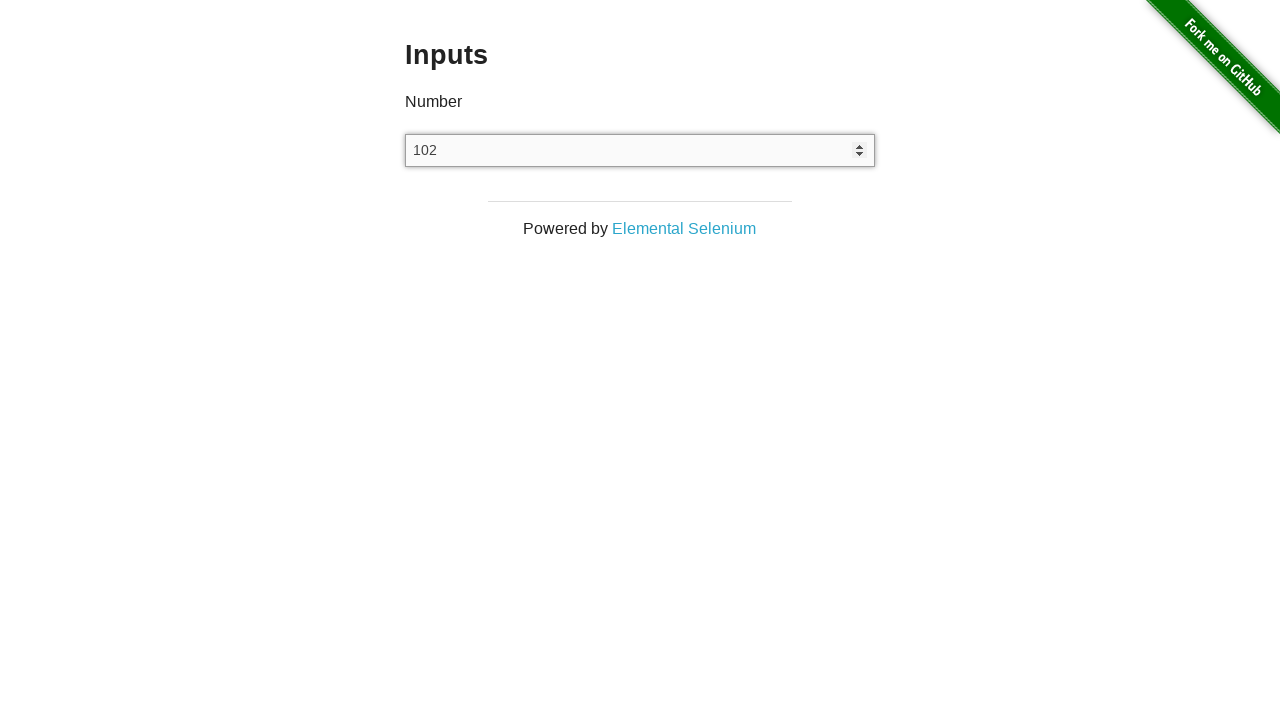

Pressed ArrowUp to increment value (3rd time) on input
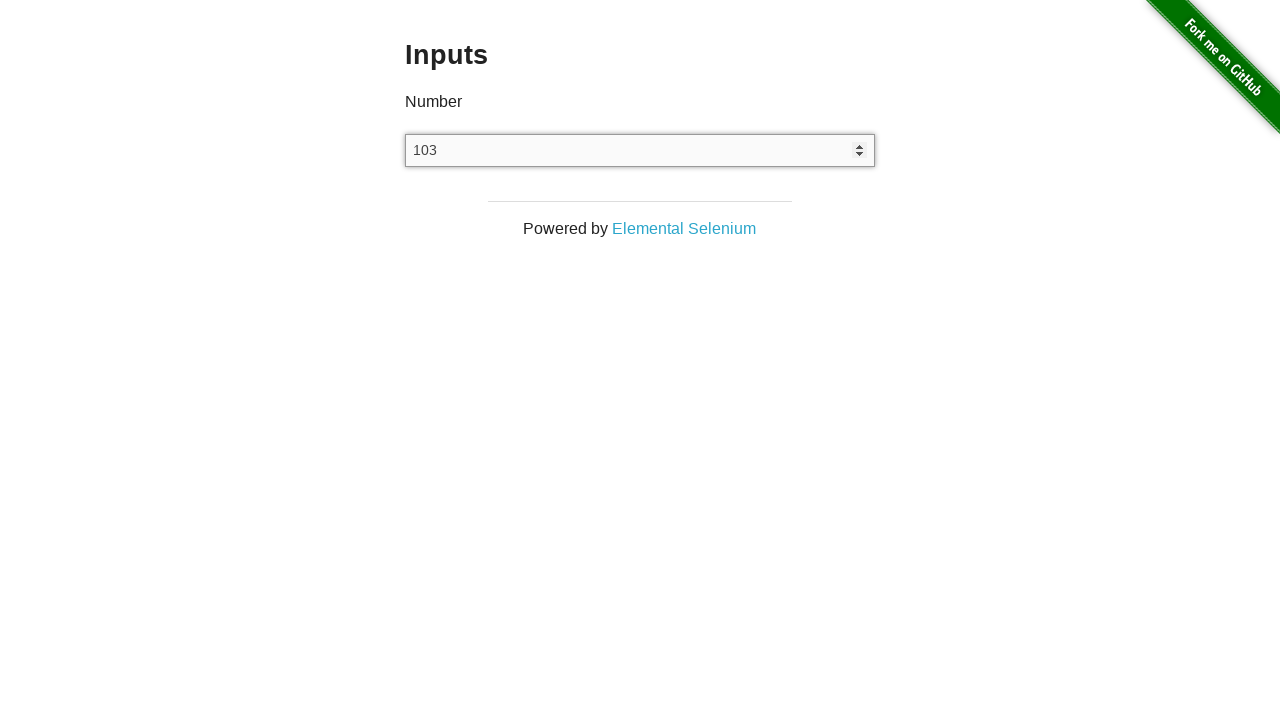

Pressed ArrowDown to decrement value on input
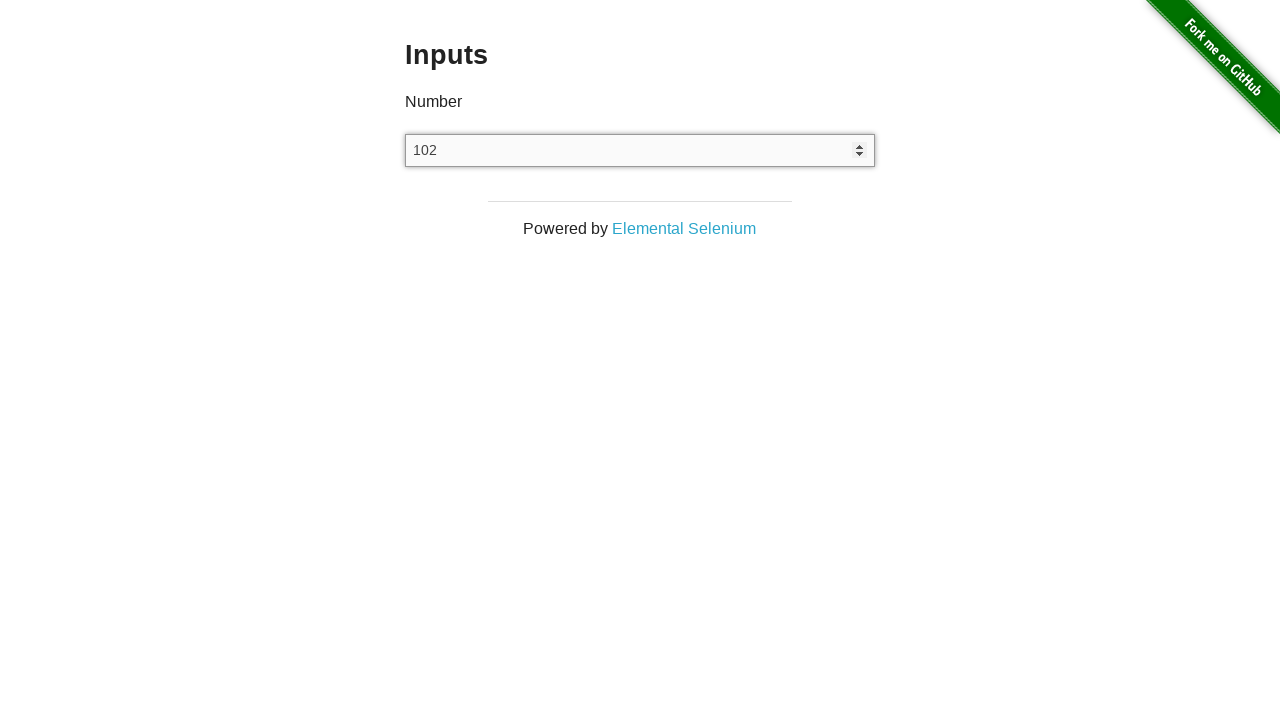

Navigated to Heroku inputs page to refresh
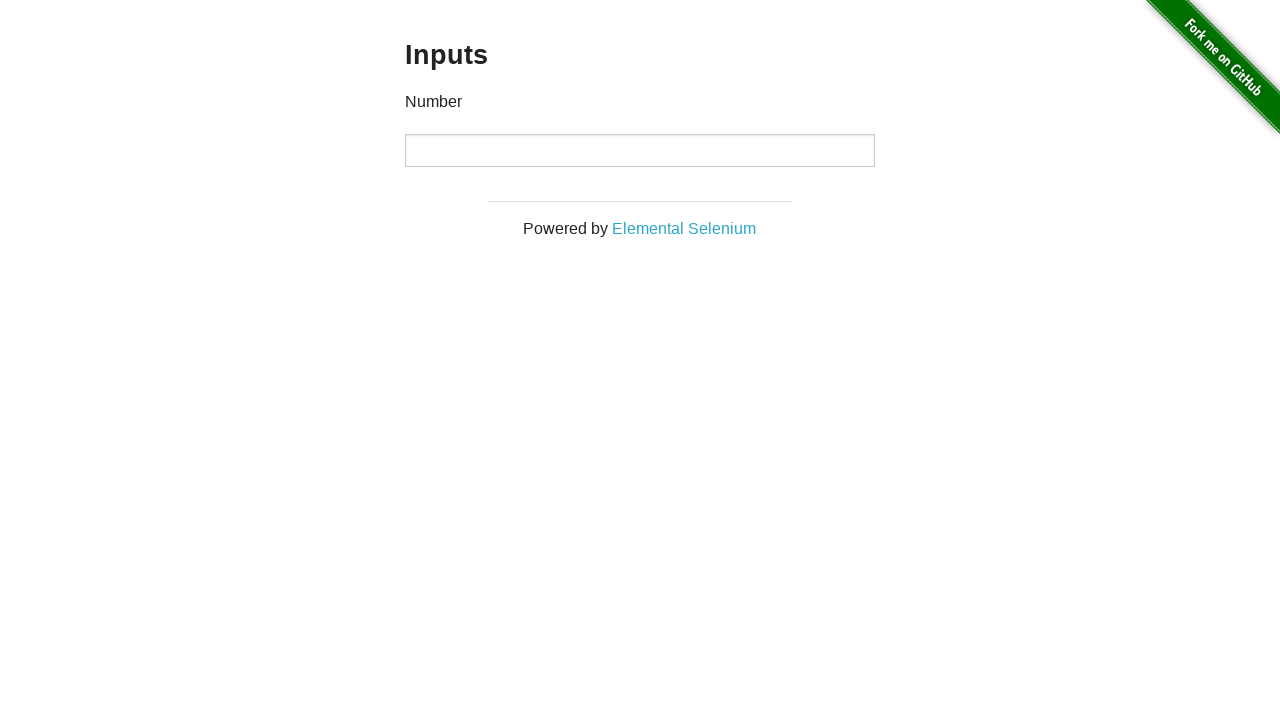

Entered '123' into the input field on input
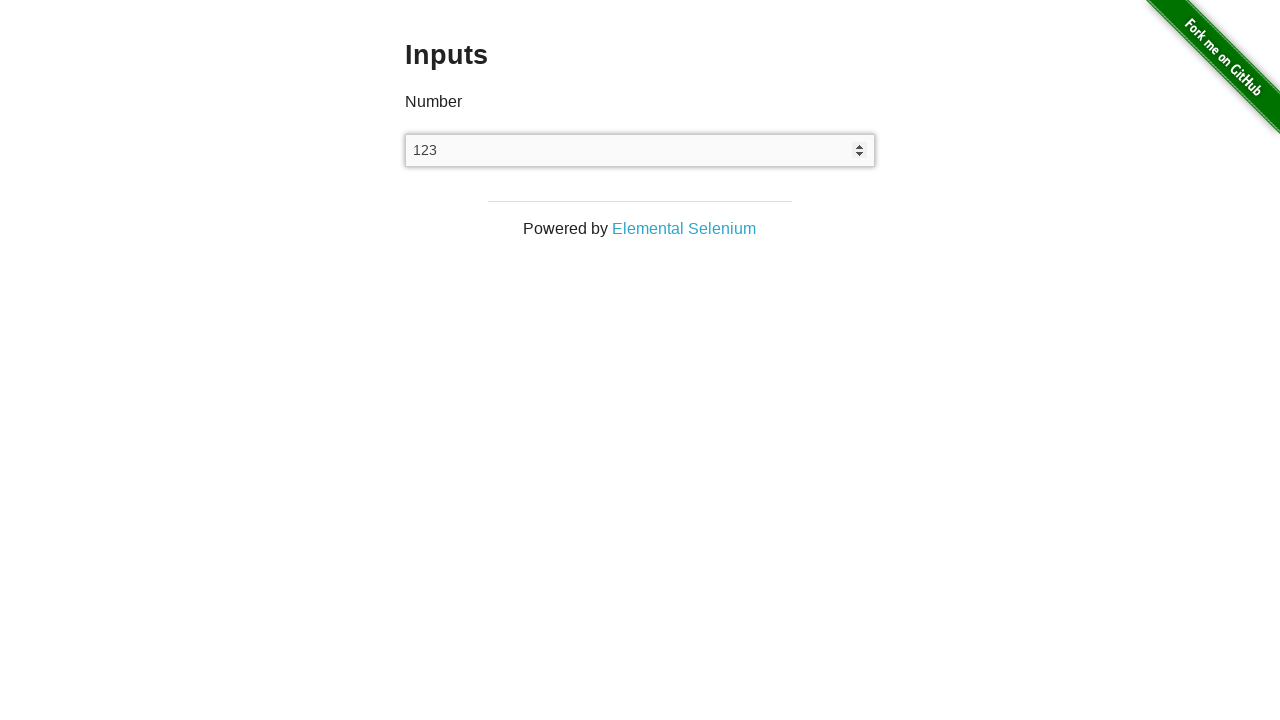

Cleared the input field on input
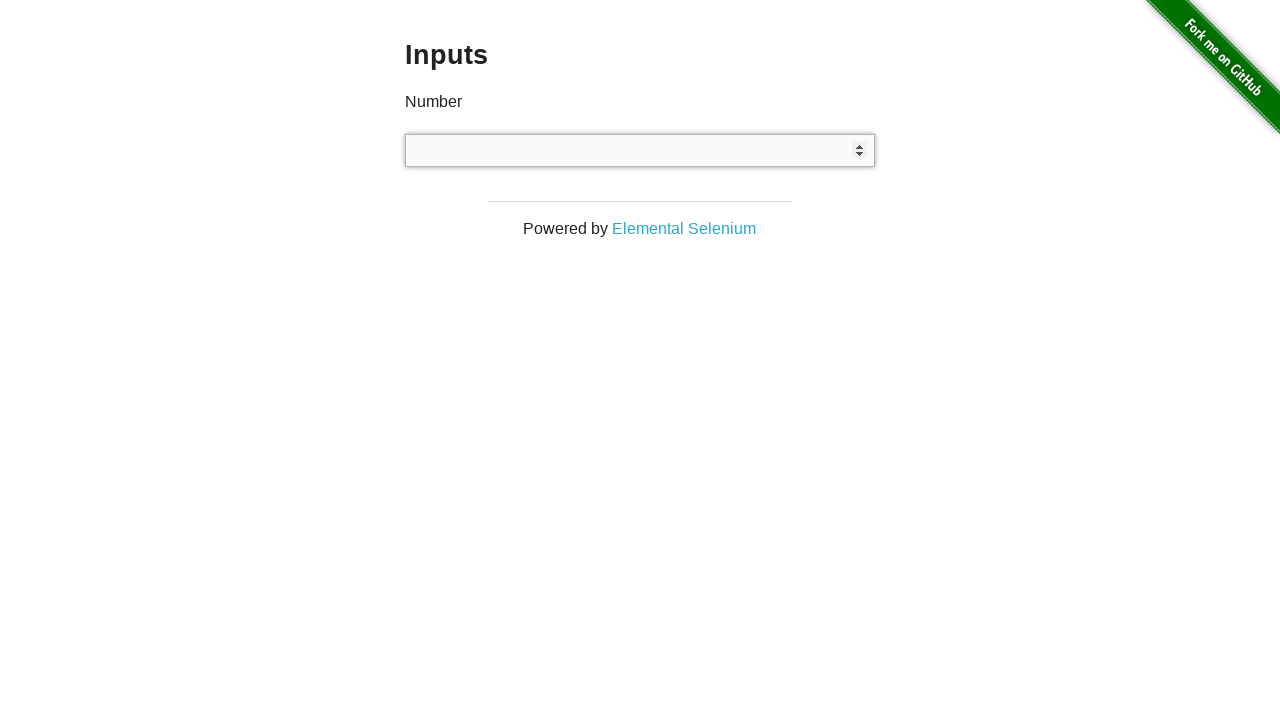

Entered '555' into the input field on input
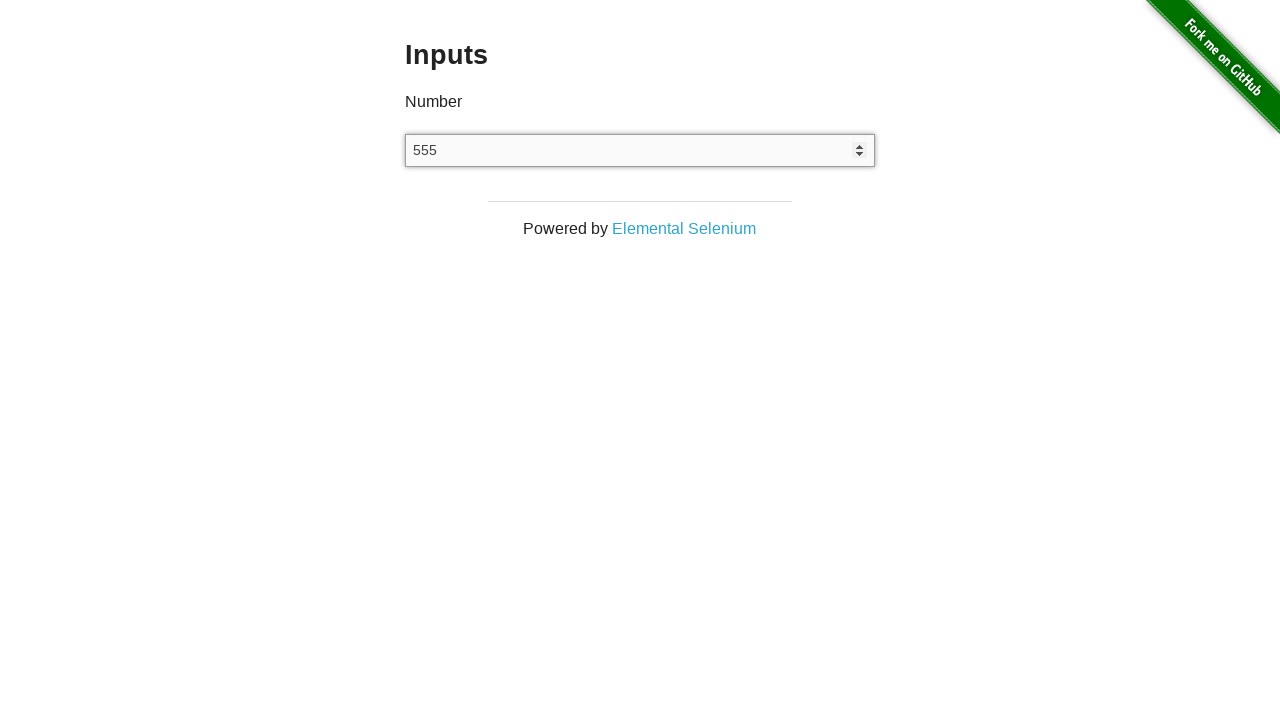

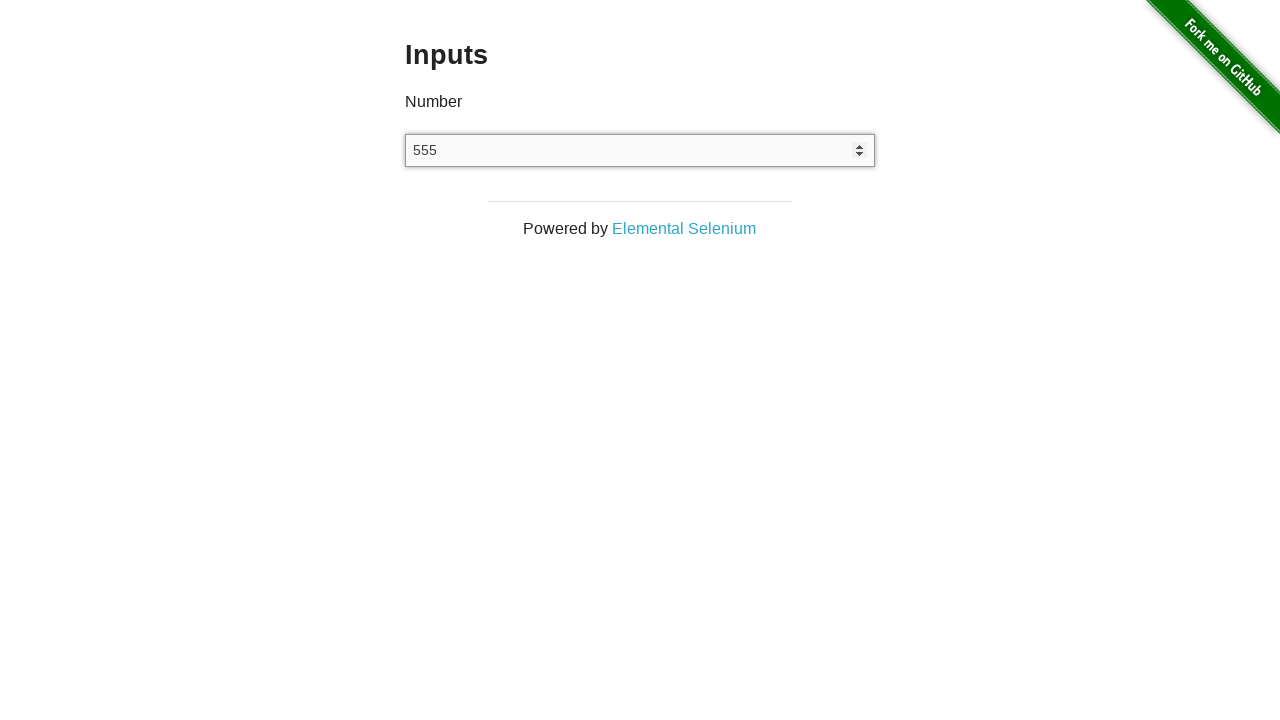